Tests adding specific vegetable items (Cucumber, Brocolli, Beetroot) to cart on a practice e-commerce site by iterating through products and clicking add to cart buttons for matching items

Starting URL: https://rahulshettyacademy.com/seleniumPractise/#/

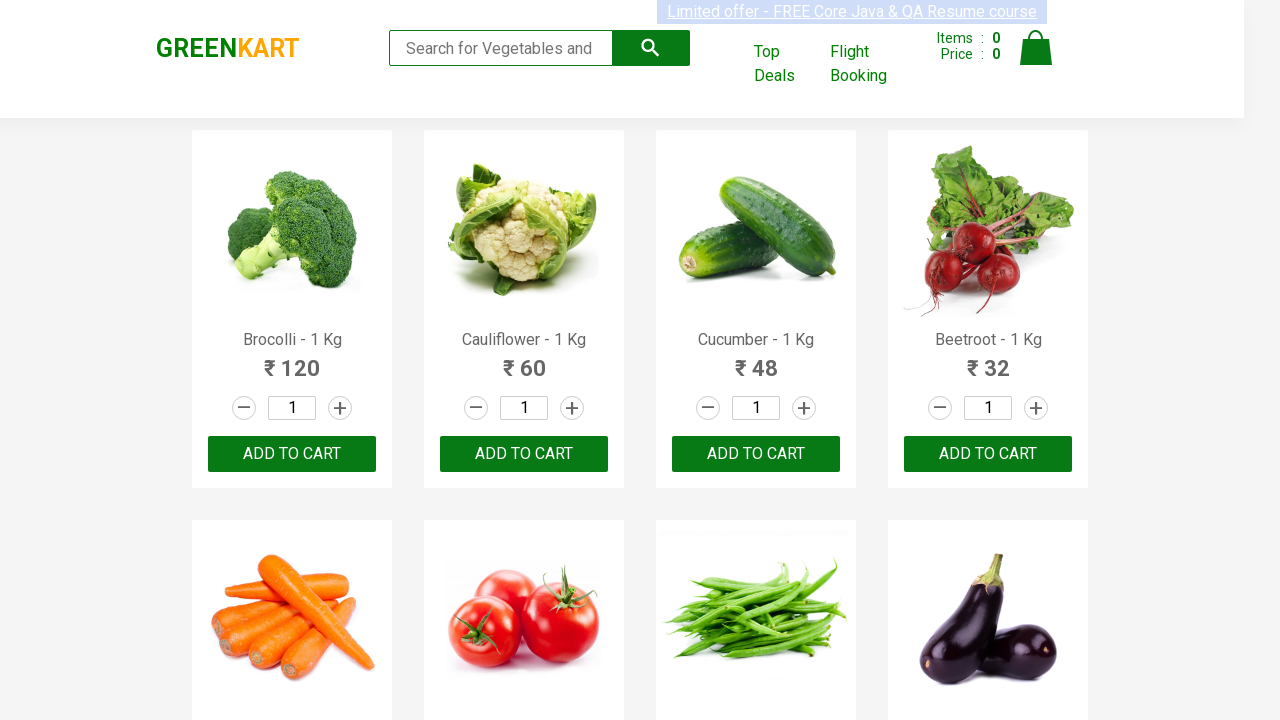

Waited 3 seconds for products to load
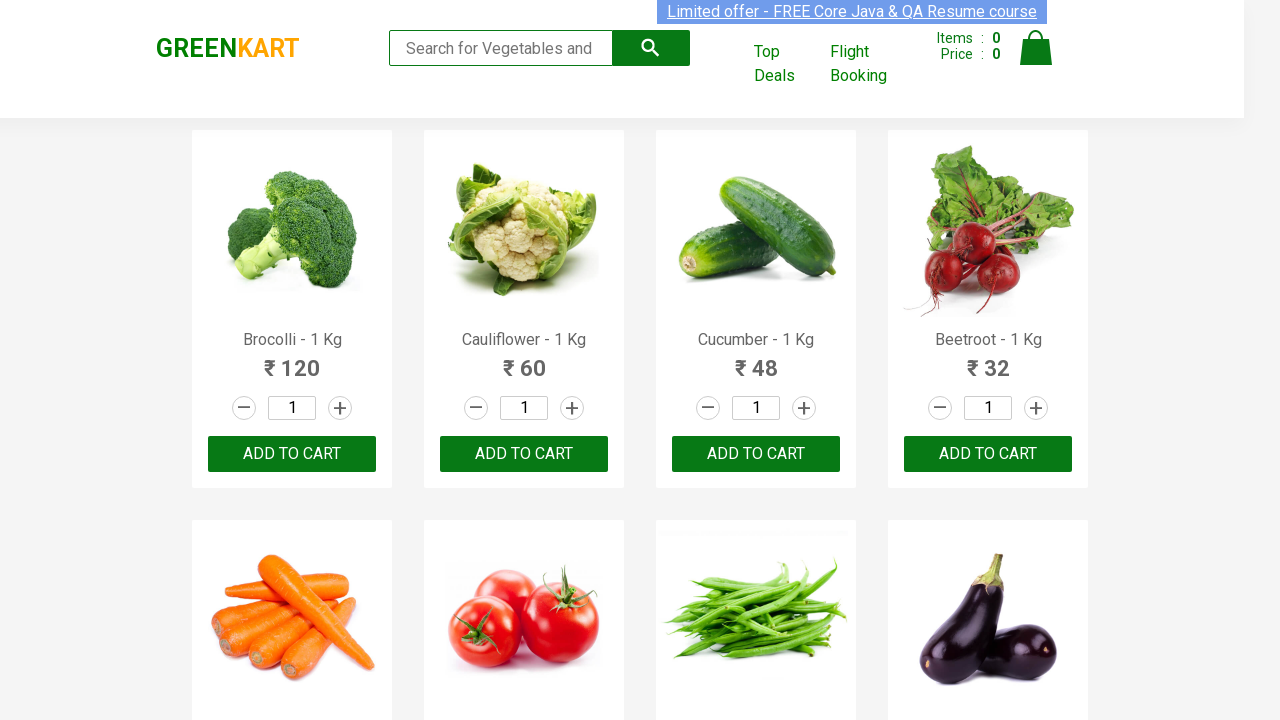

Defined items needed: Cucumber, Brocolli, Beetroot
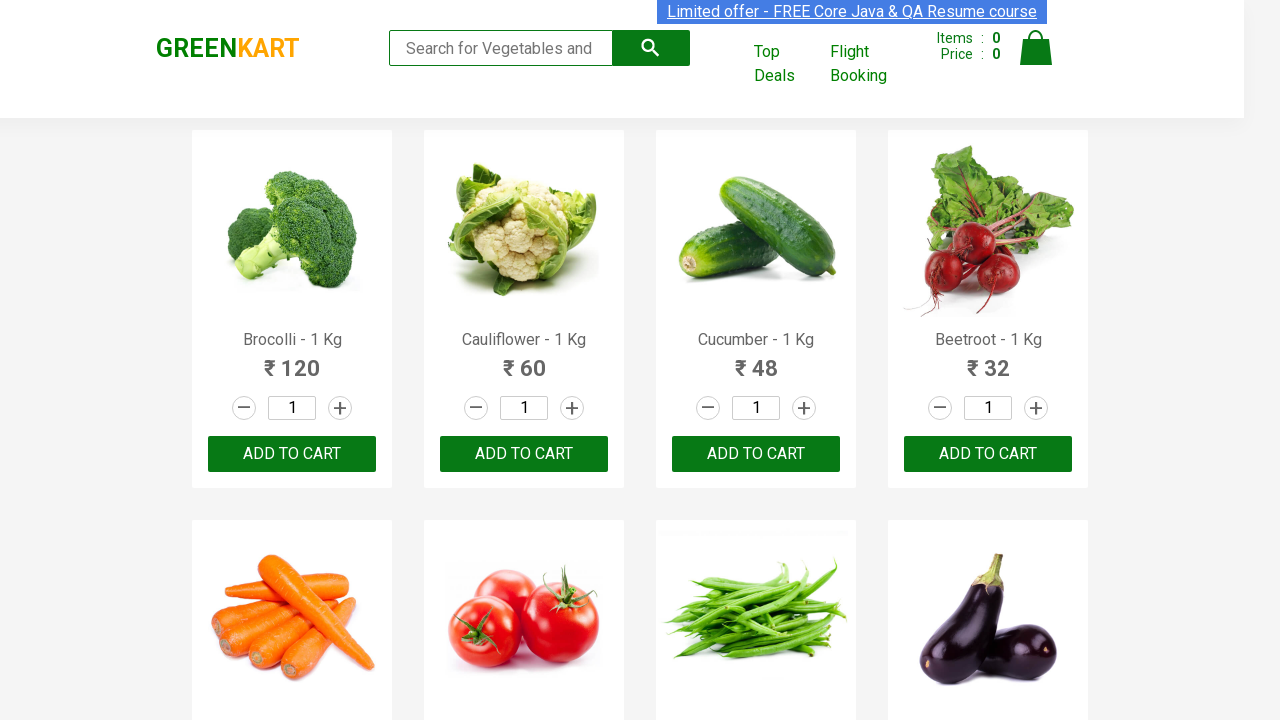

Retrieved all product name elements from page
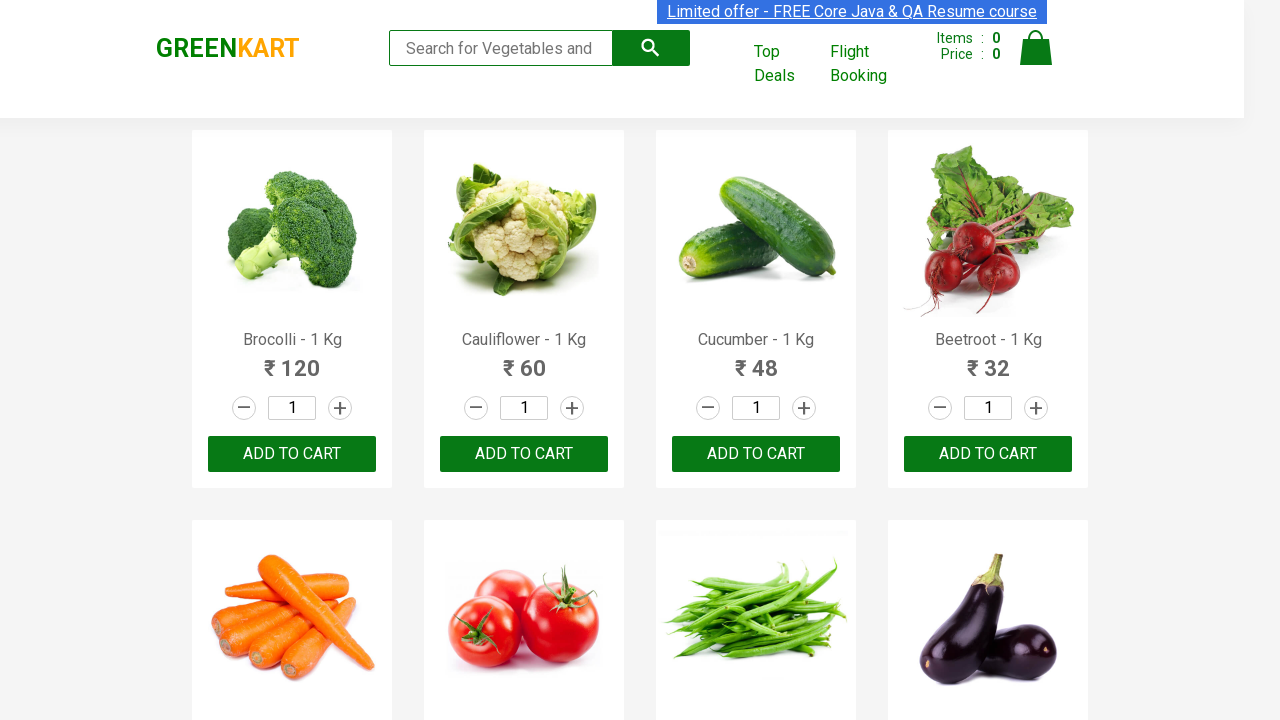

Retrieved text content from product at index 0
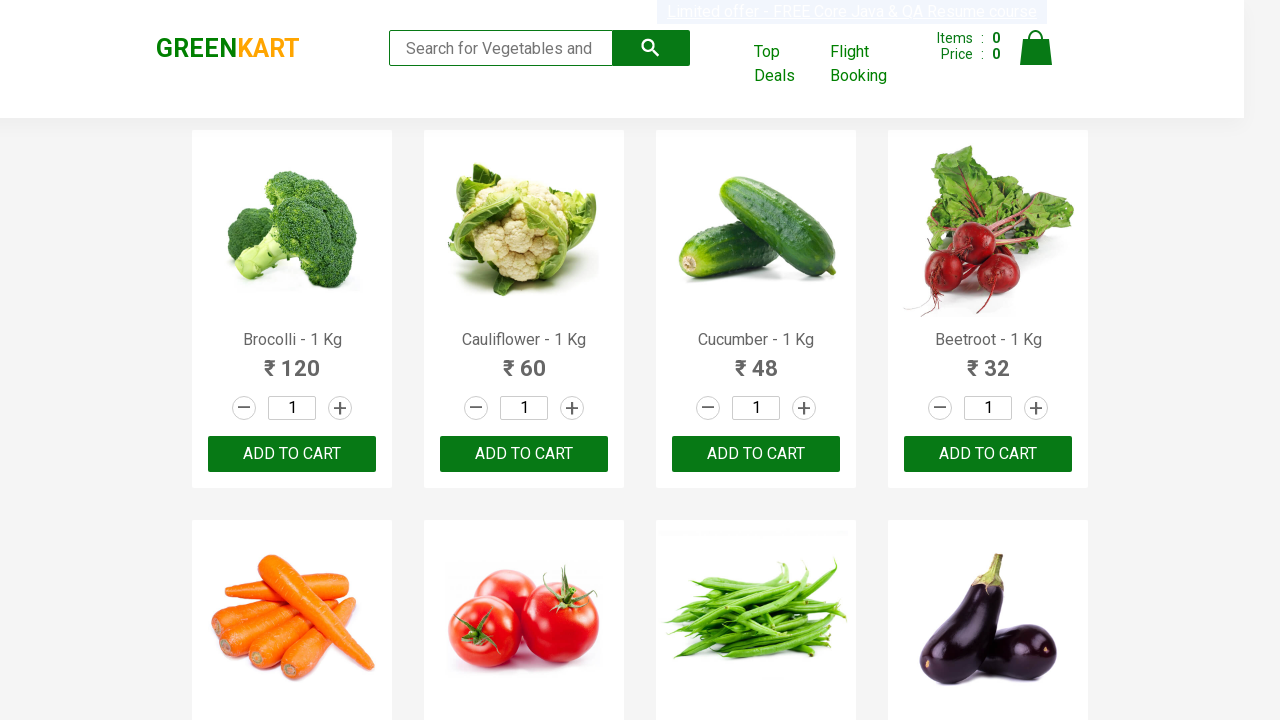

Extracted and formatted product name: Brocolli
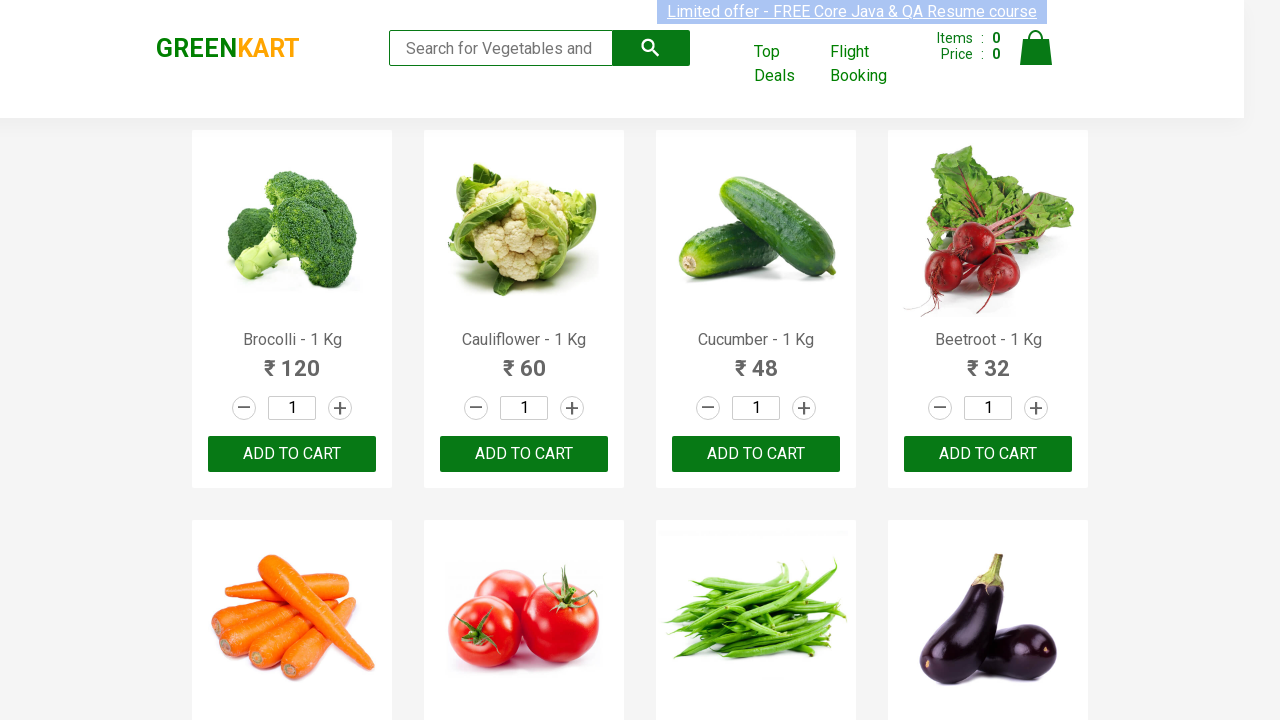

Clicked 'Add to cart' button for Brocolli at (292, 454) on div.product-action button >> nth=0
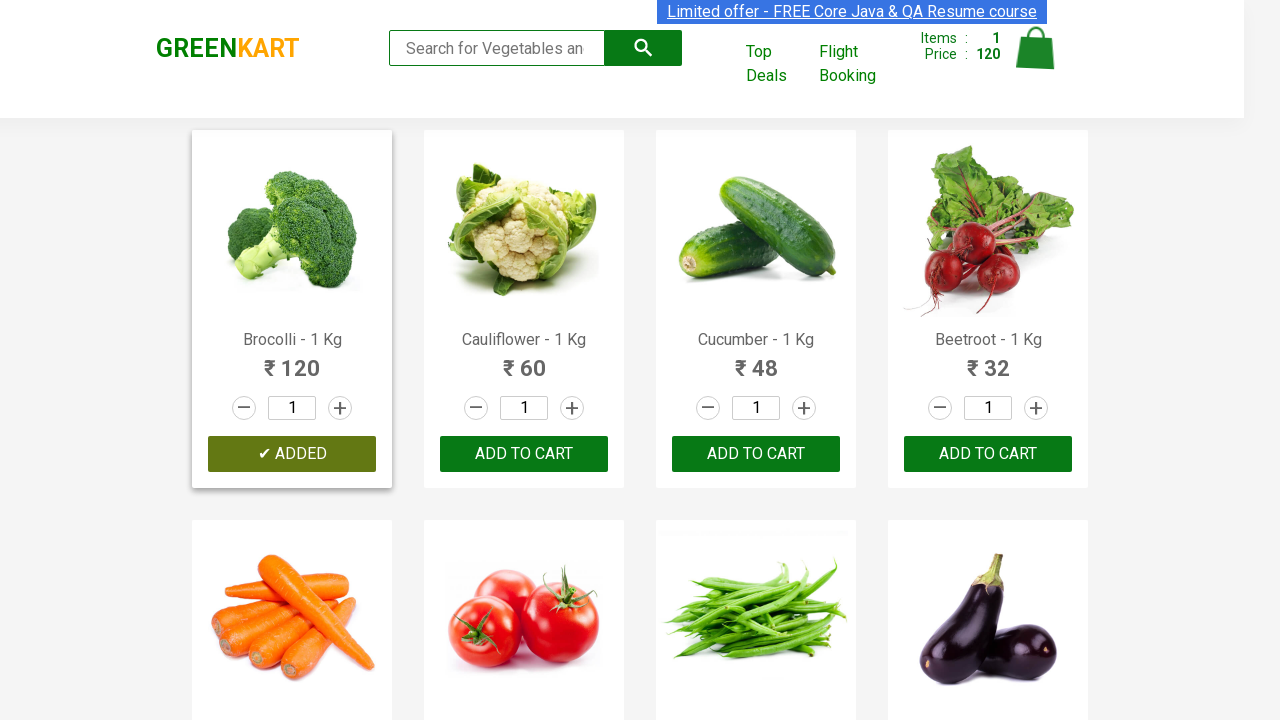

Retrieved text content from product at index 1
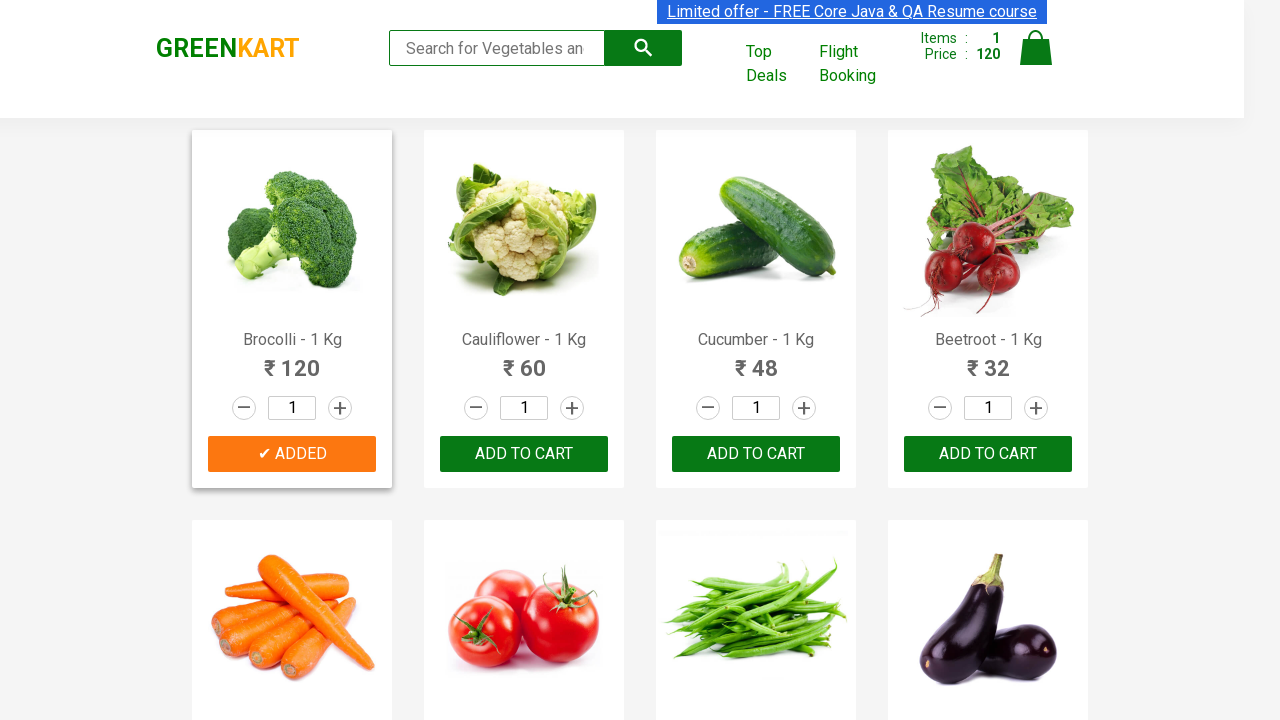

Extracted and formatted product name: Cauliflower
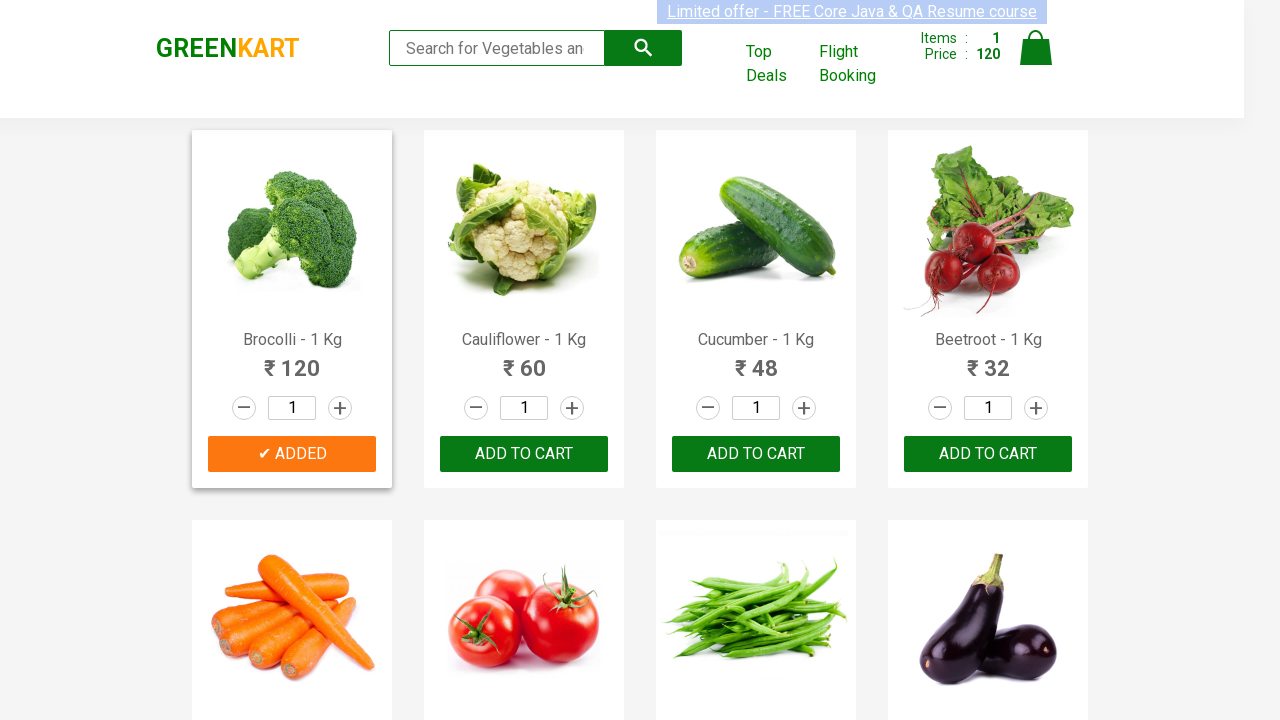

Retrieved text content from product at index 2
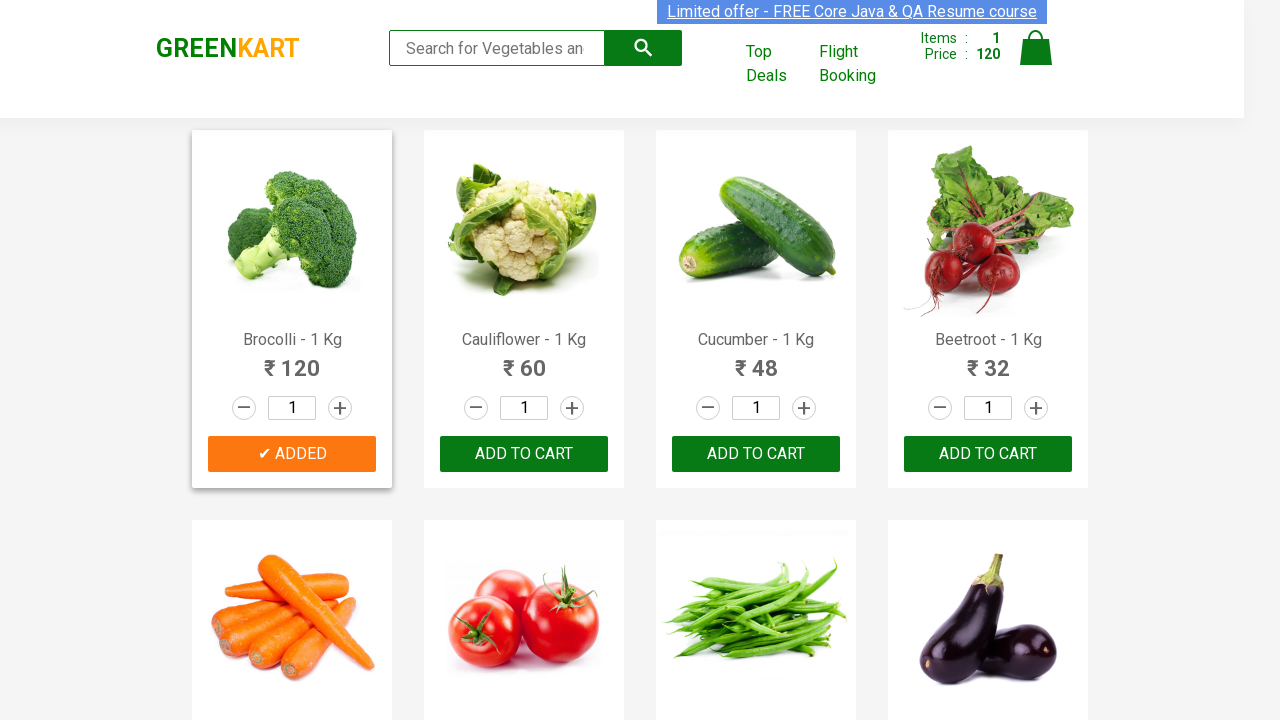

Extracted and formatted product name: Cucumber
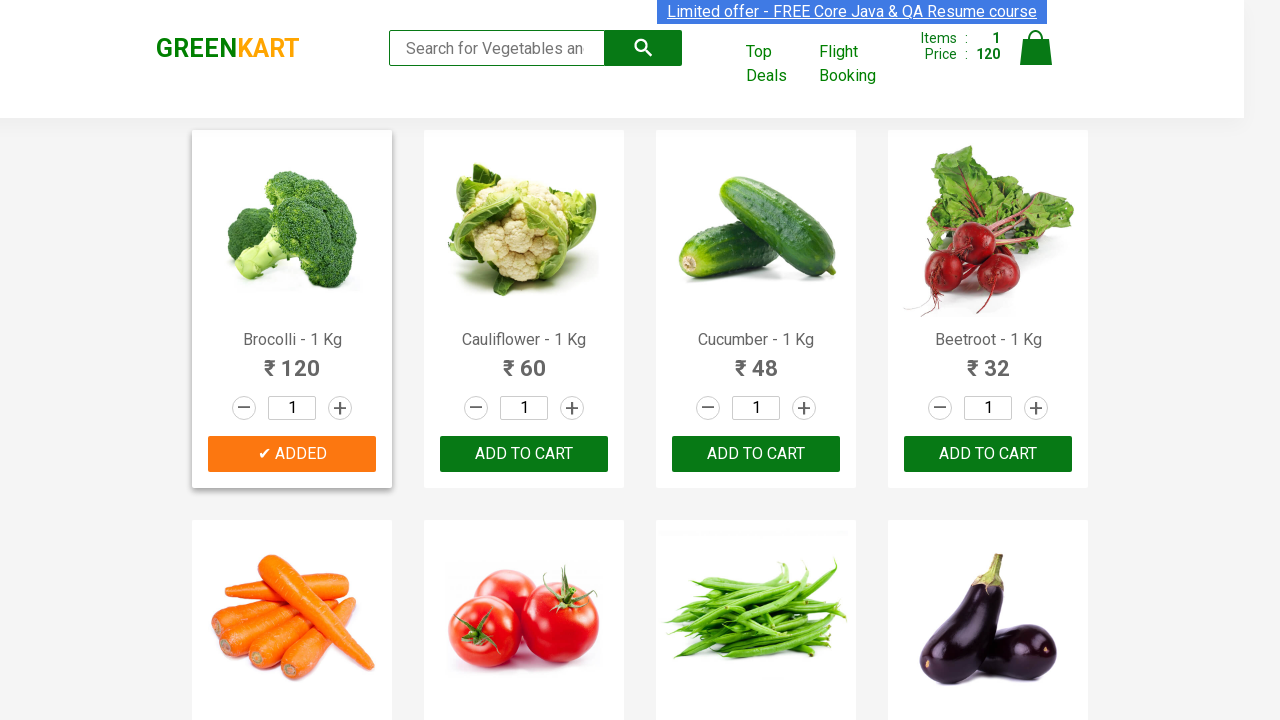

Clicked 'Add to cart' button for Cucumber at (756, 454) on div.product-action button >> nth=2
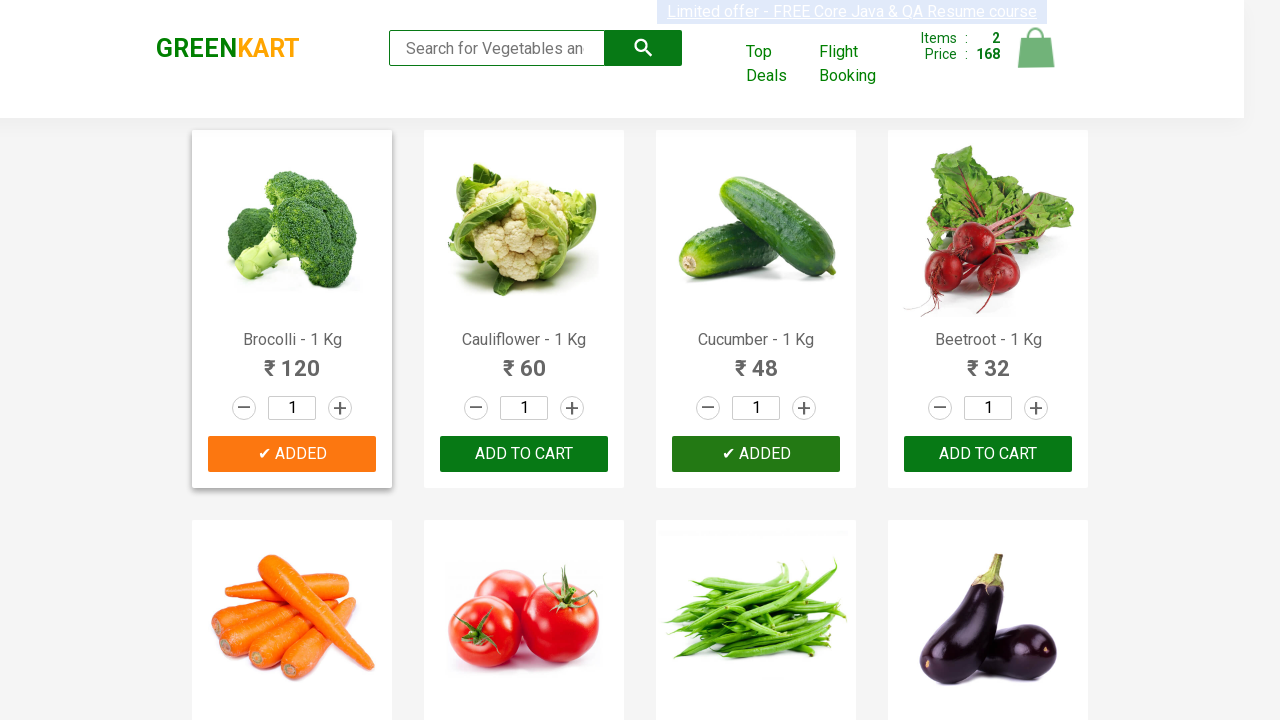

Retrieved text content from product at index 3
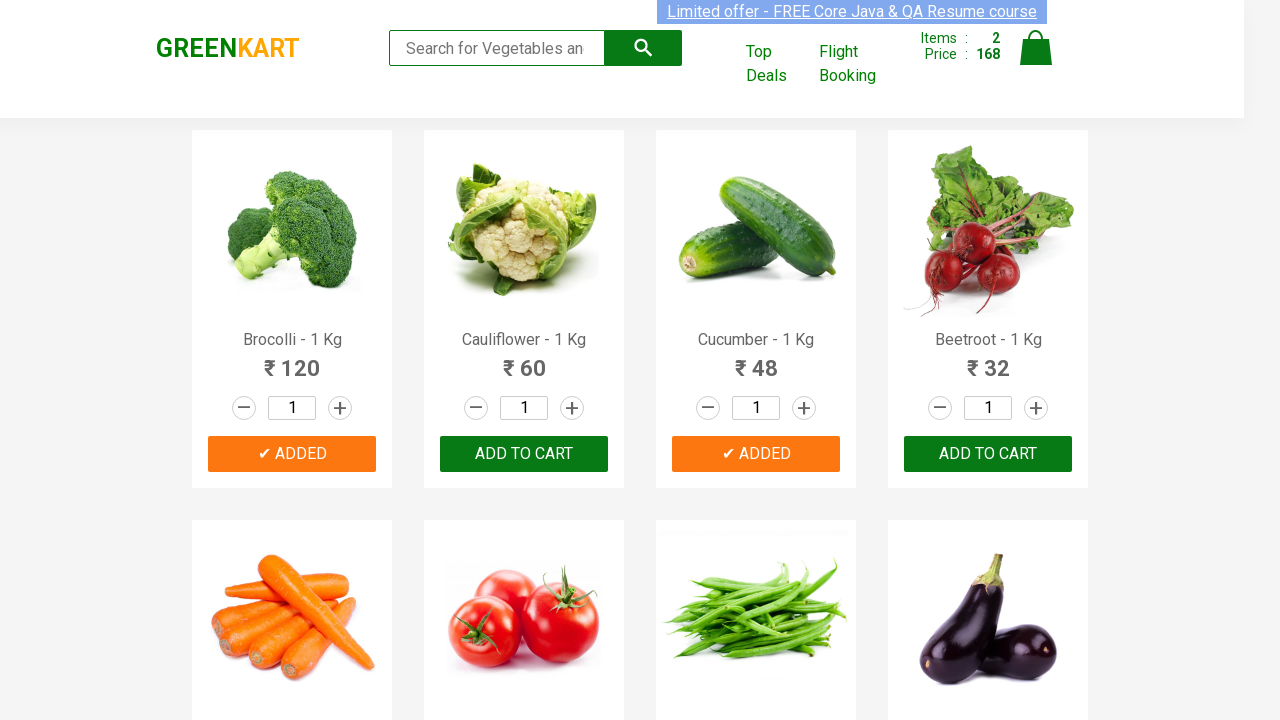

Extracted and formatted product name: Beetroot
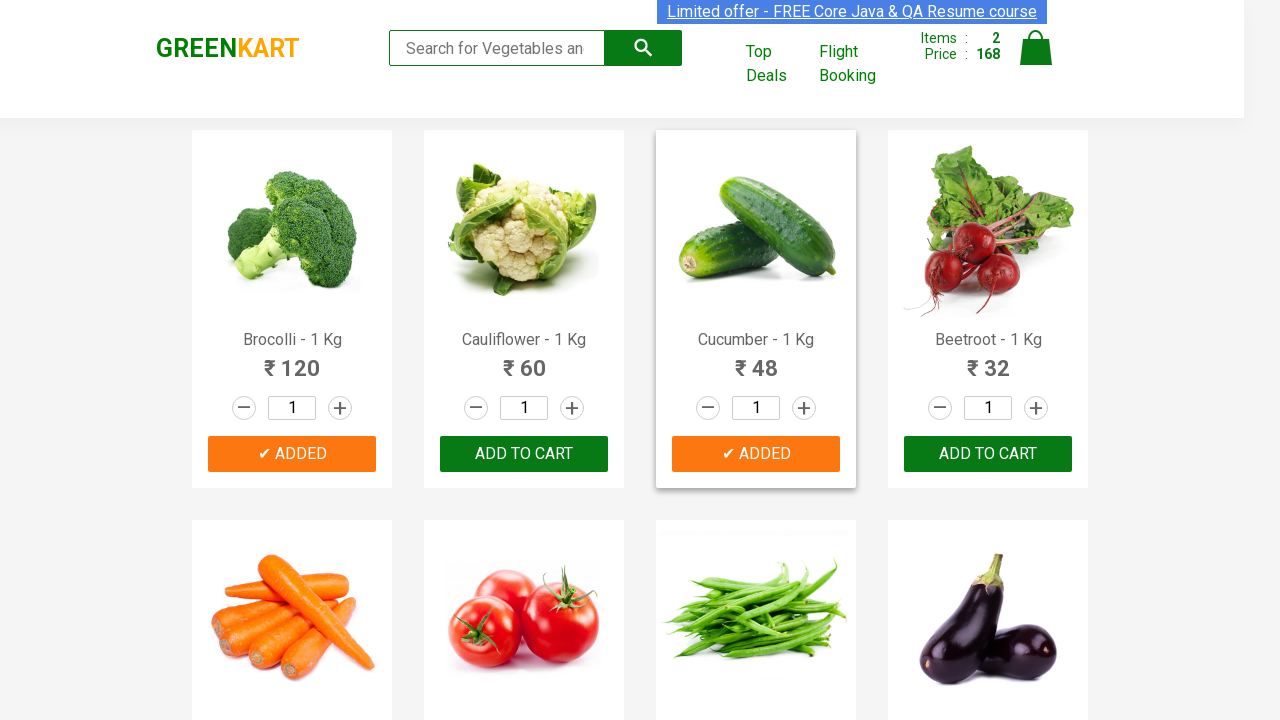

Clicked 'Add to cart' button for Beetroot at (988, 454) on div.product-action button >> nth=3
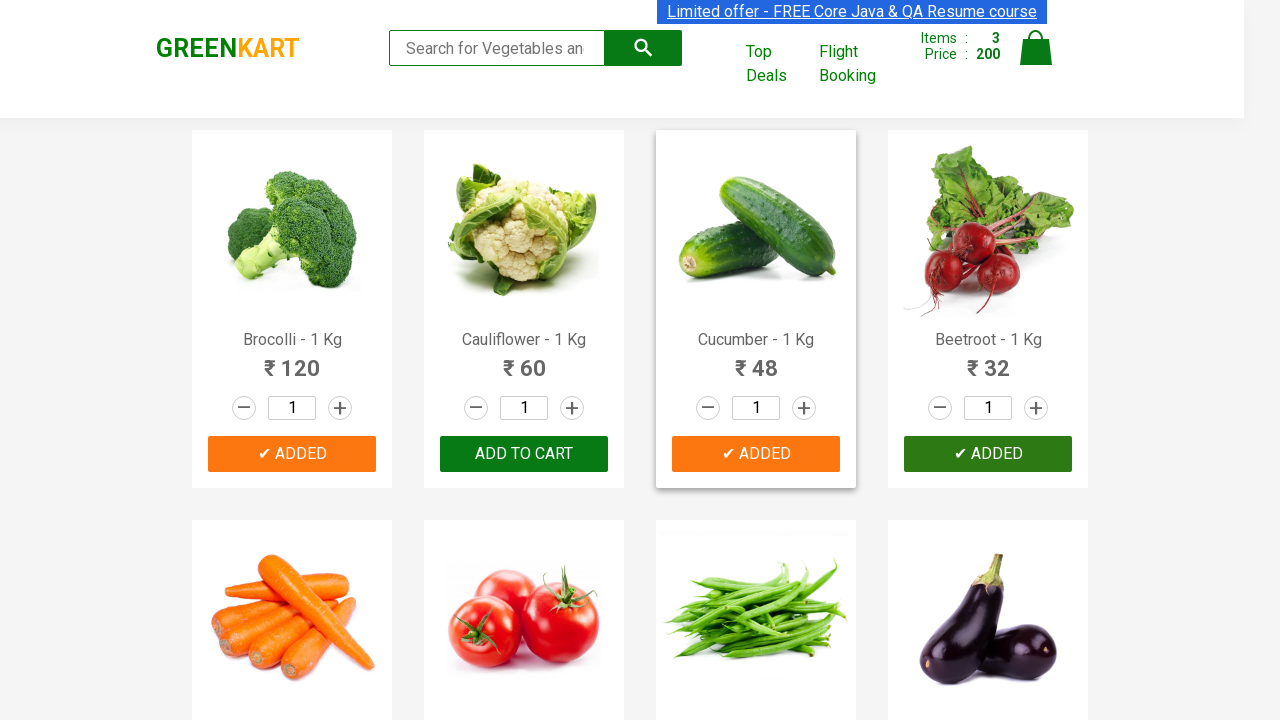

All 3 required items have been added to cart
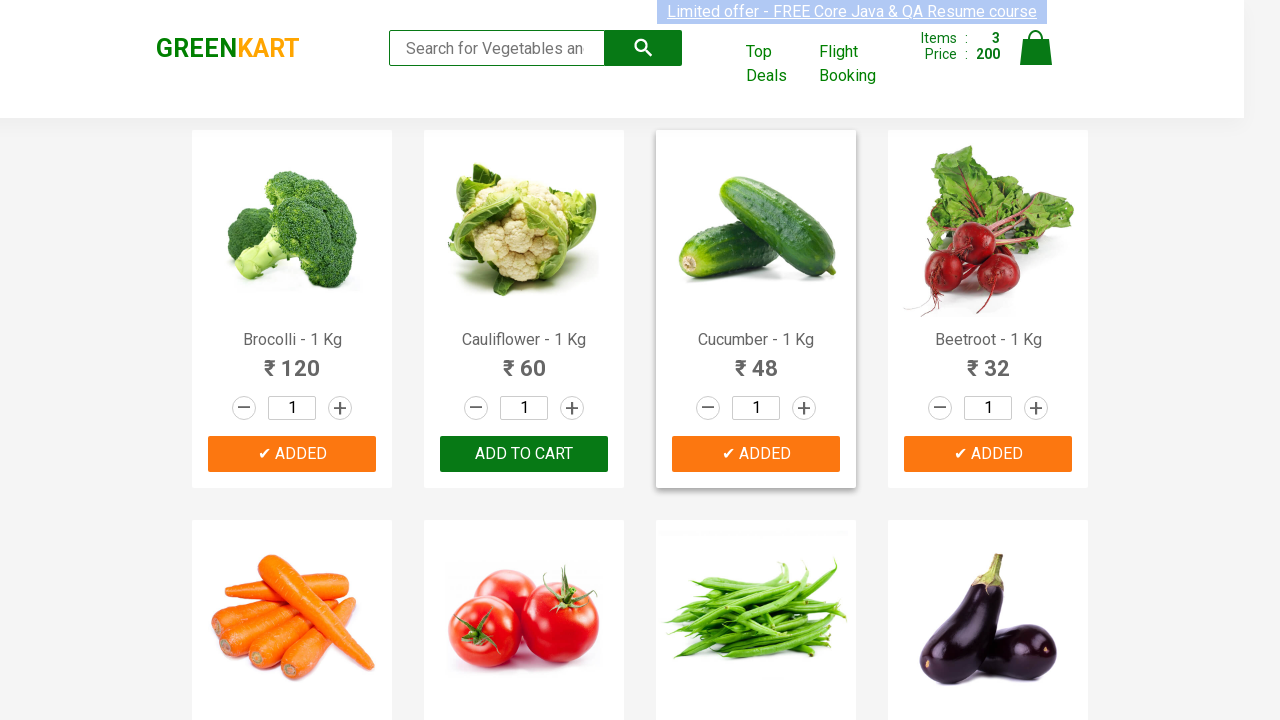

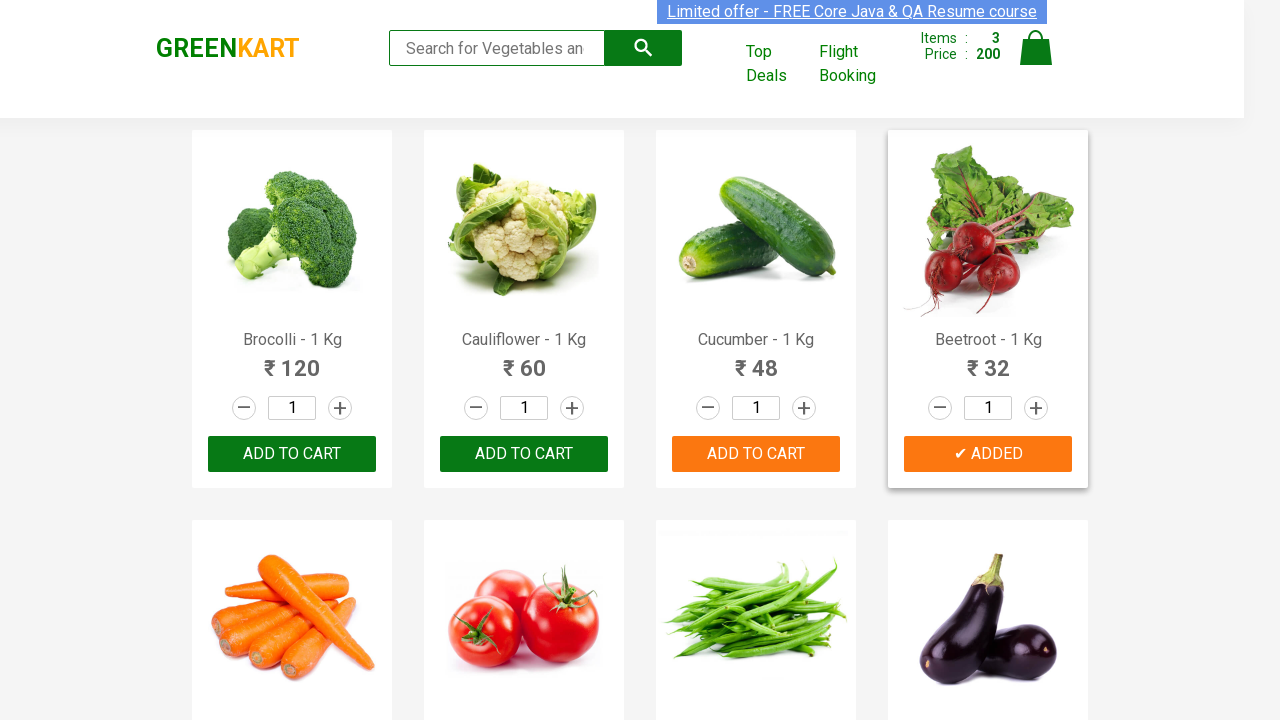